Tests browser window handling by clicking a link that opens a new tab, switching to the new tab, and clicking a link on that page to access courses.

Starting URL: https://rahulshettyacademy.com/AutomationPractice/

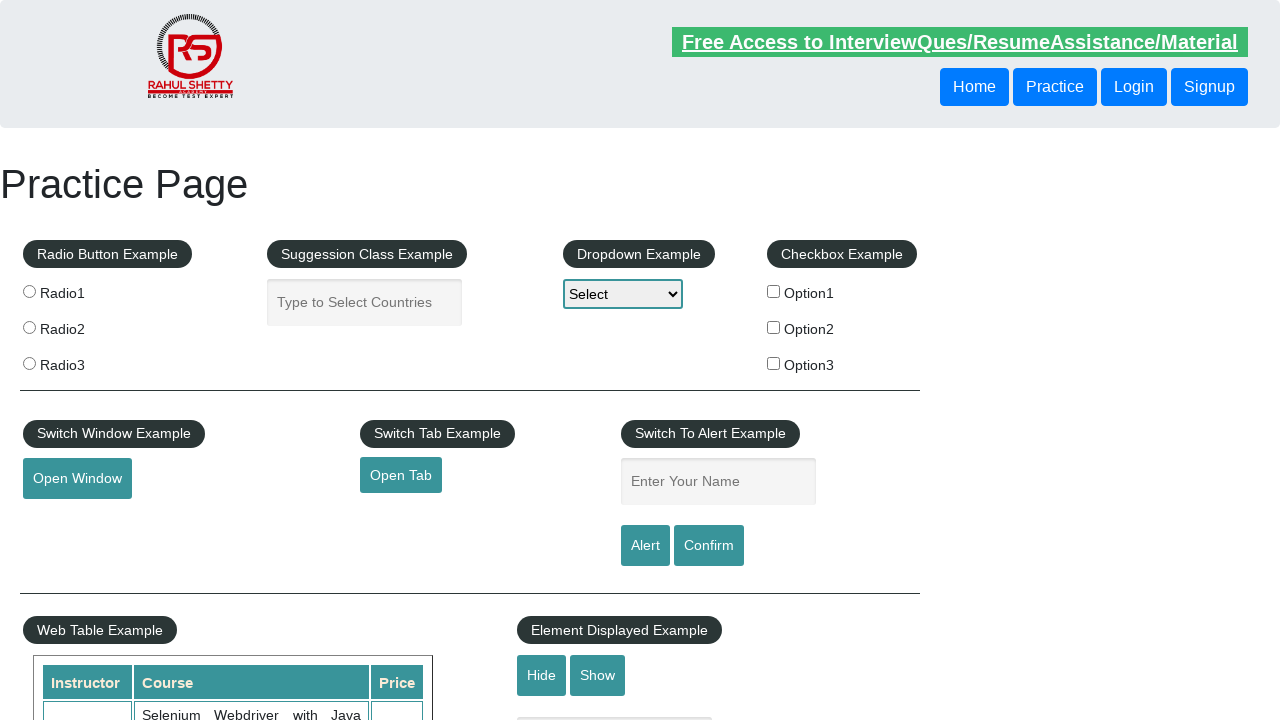

Clicked 'Open Tab' link to open a new tab at (401, 475) on #opentab
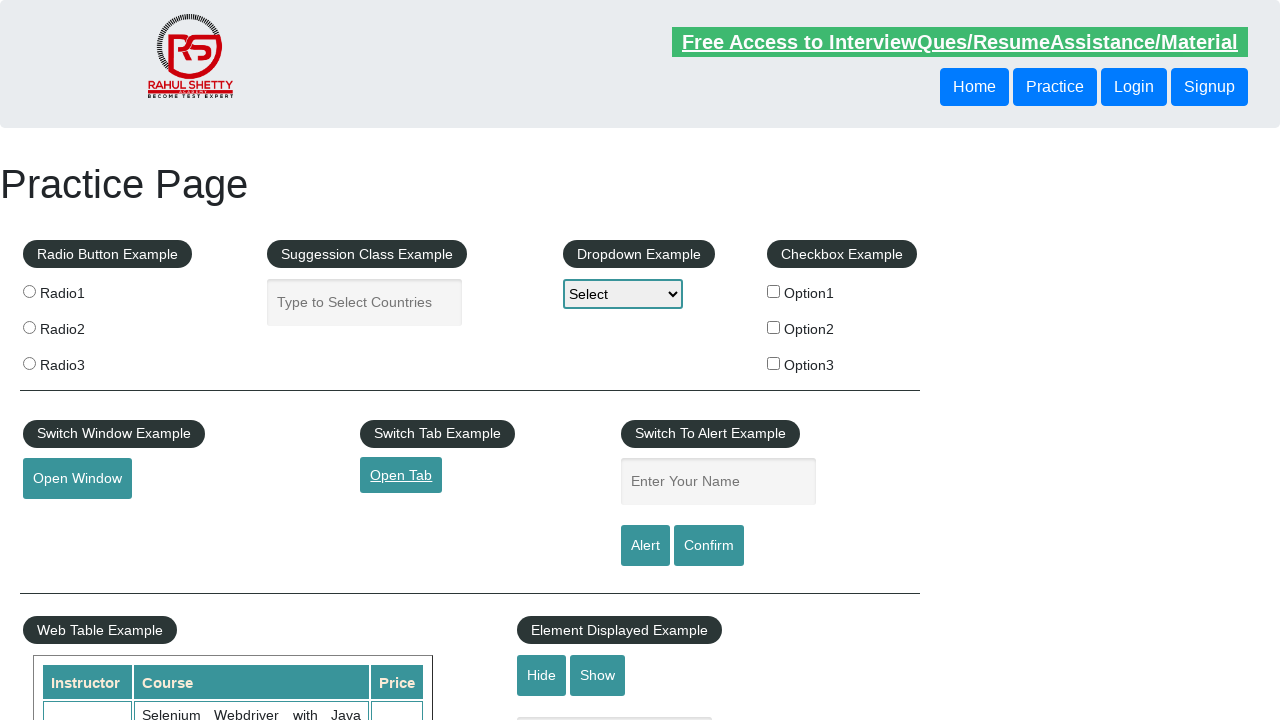

Captured the newly opened tab
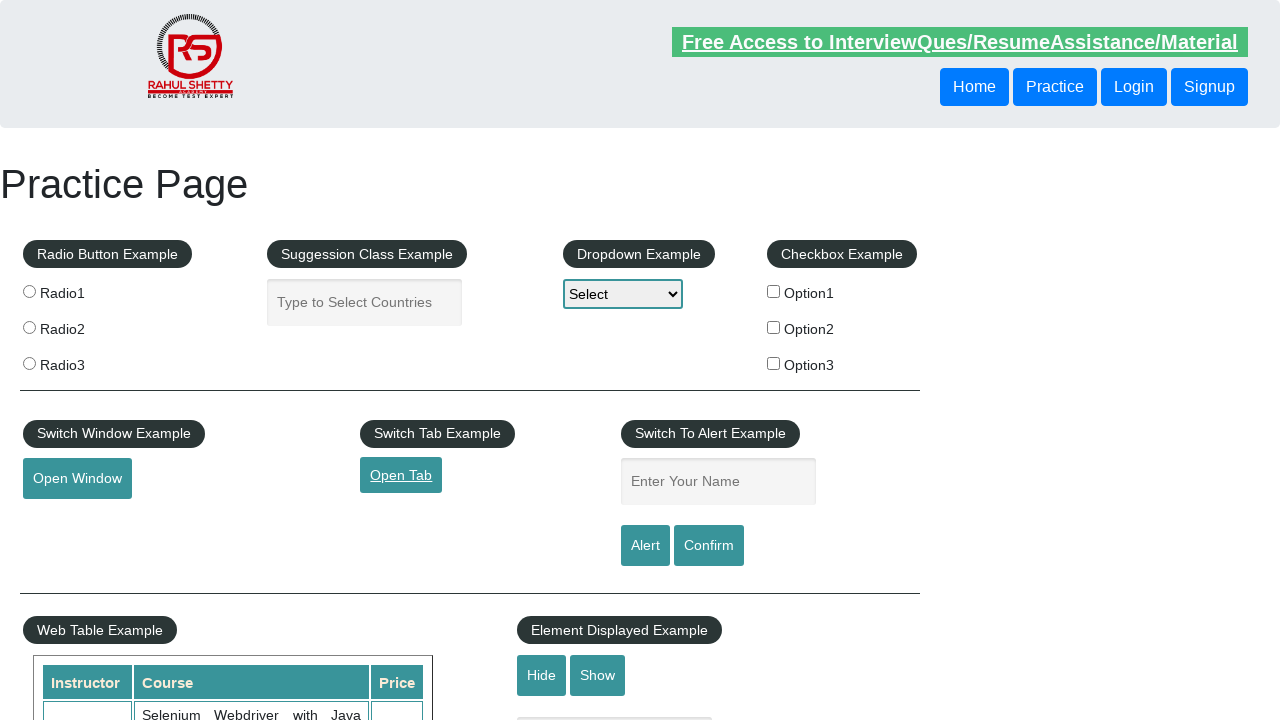

New tab finished loading
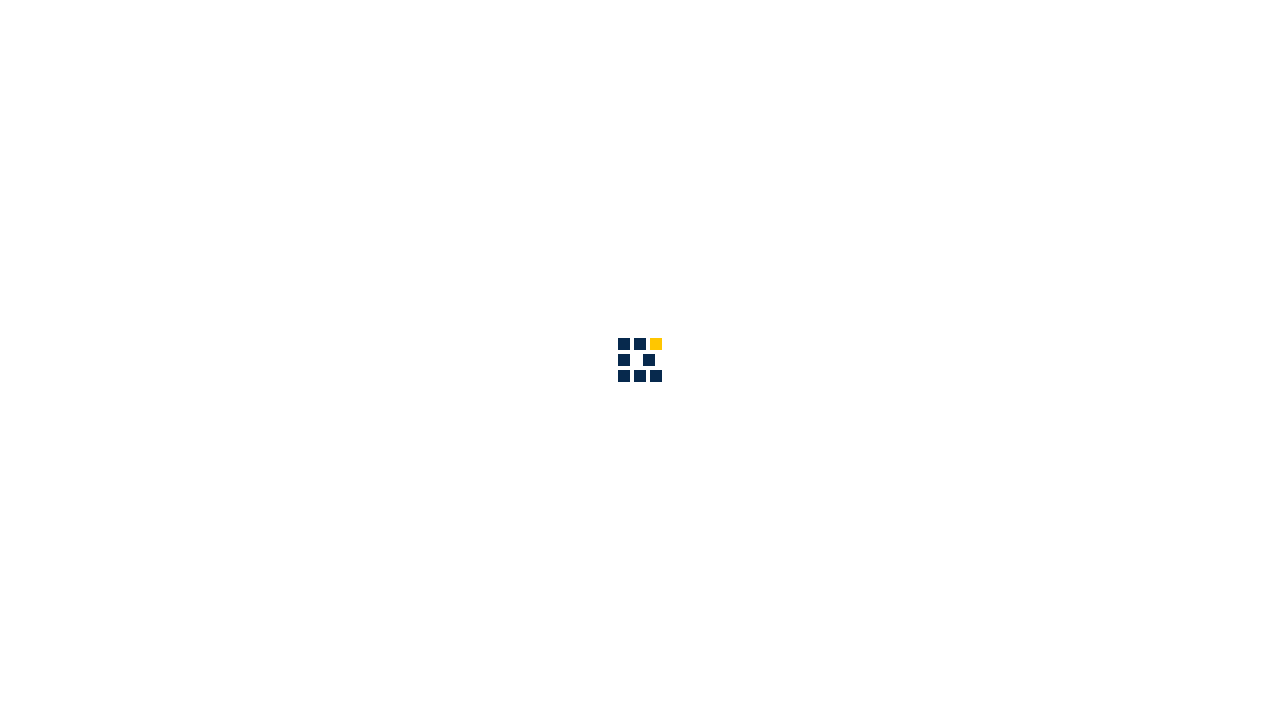

Clicked 'Access all our Courses' link on the new tab at (1092, 124) on text=Access all our Courses
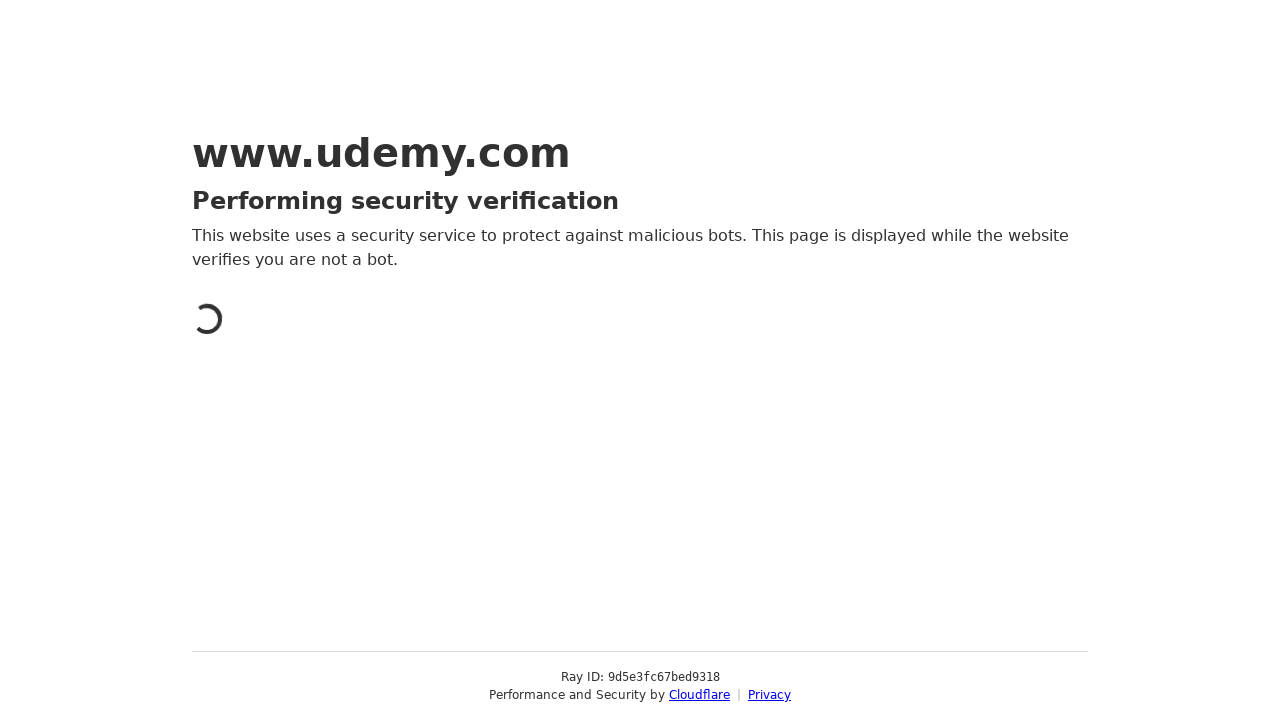

Courses page finished loading
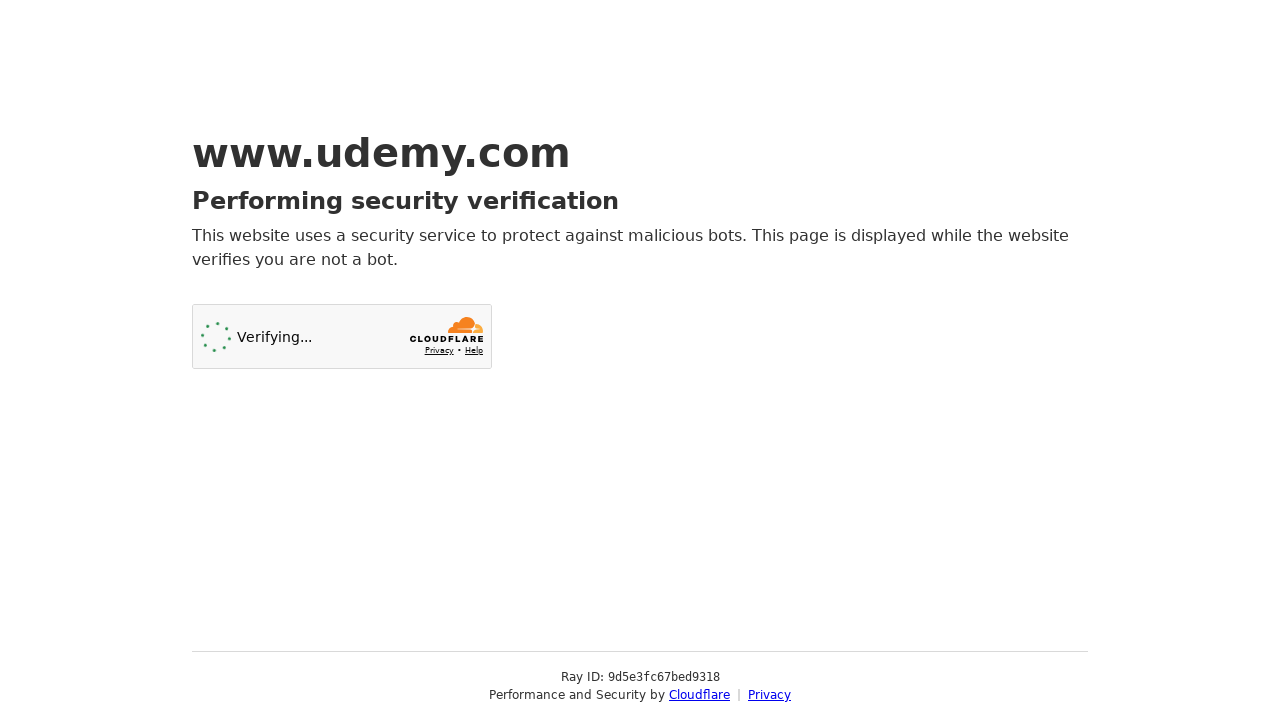

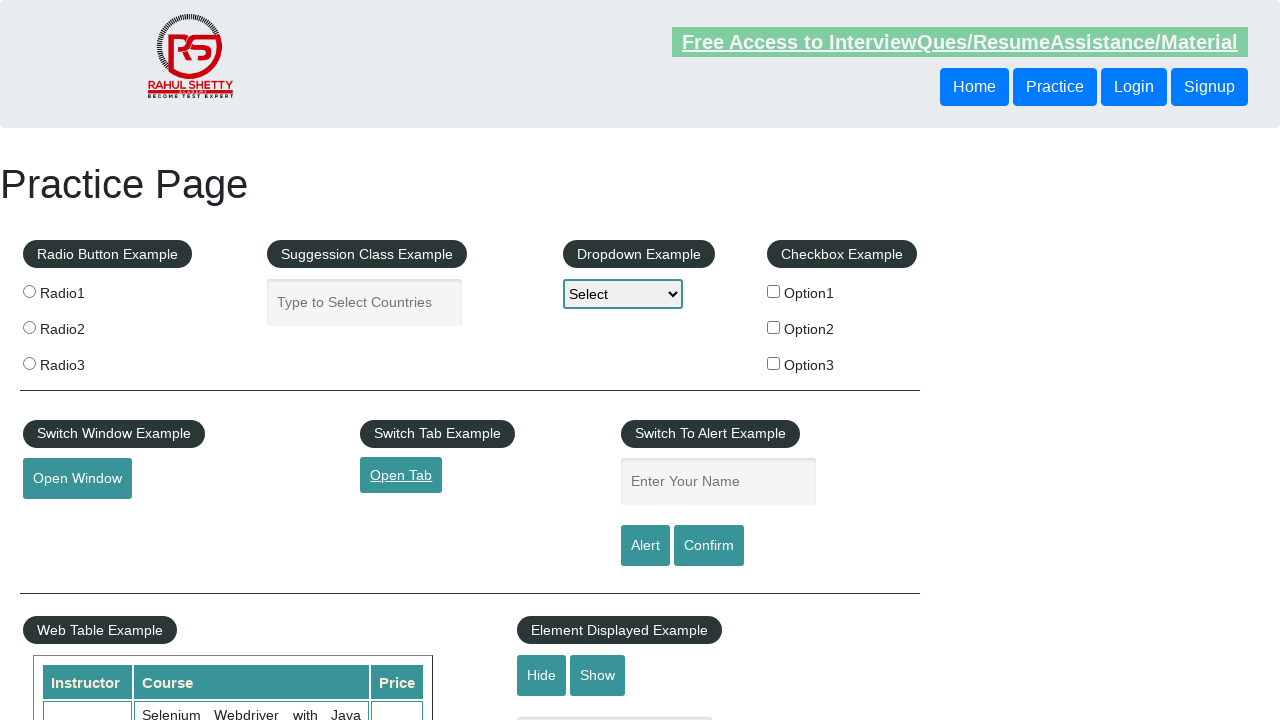